Tests an explicit wait scenario where the script waits for a price to change to $100, then clicks a book button, calculates a mathematical formula based on a displayed value, enters the result, and submits the answer.

Starting URL: http://suninjuly.github.io/explicit_wait2.html

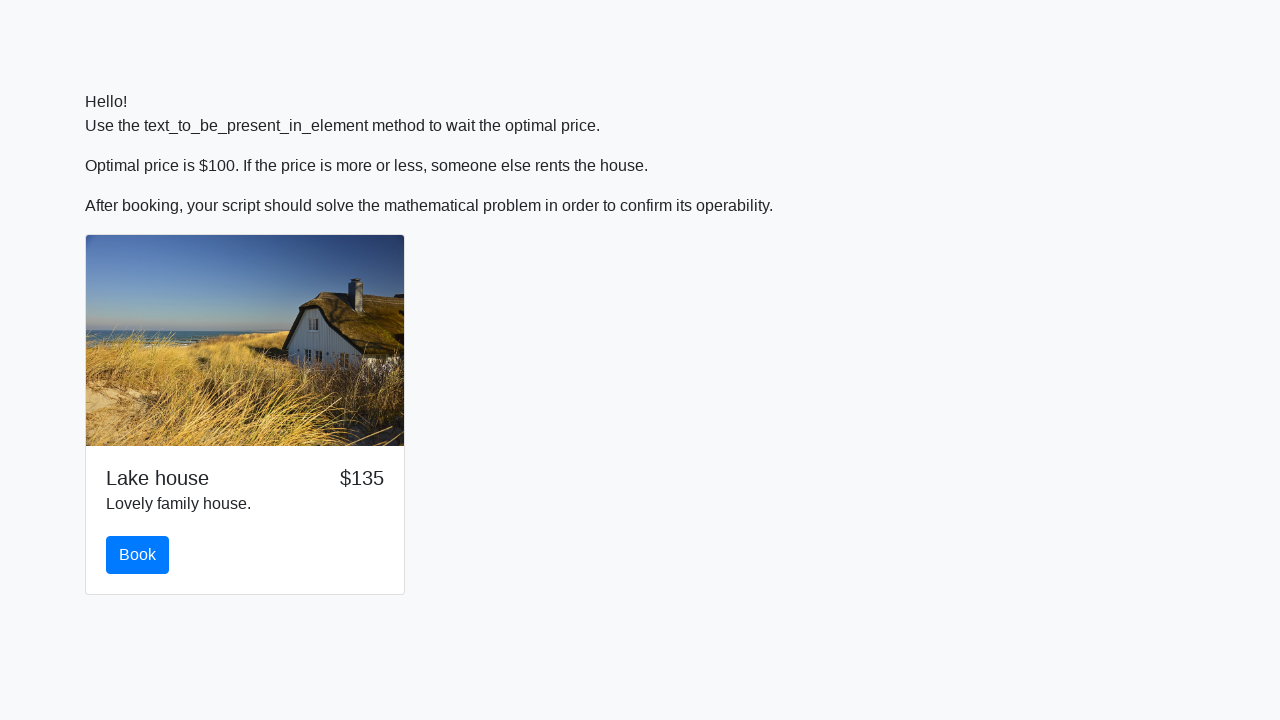

Waited for price to change to $100
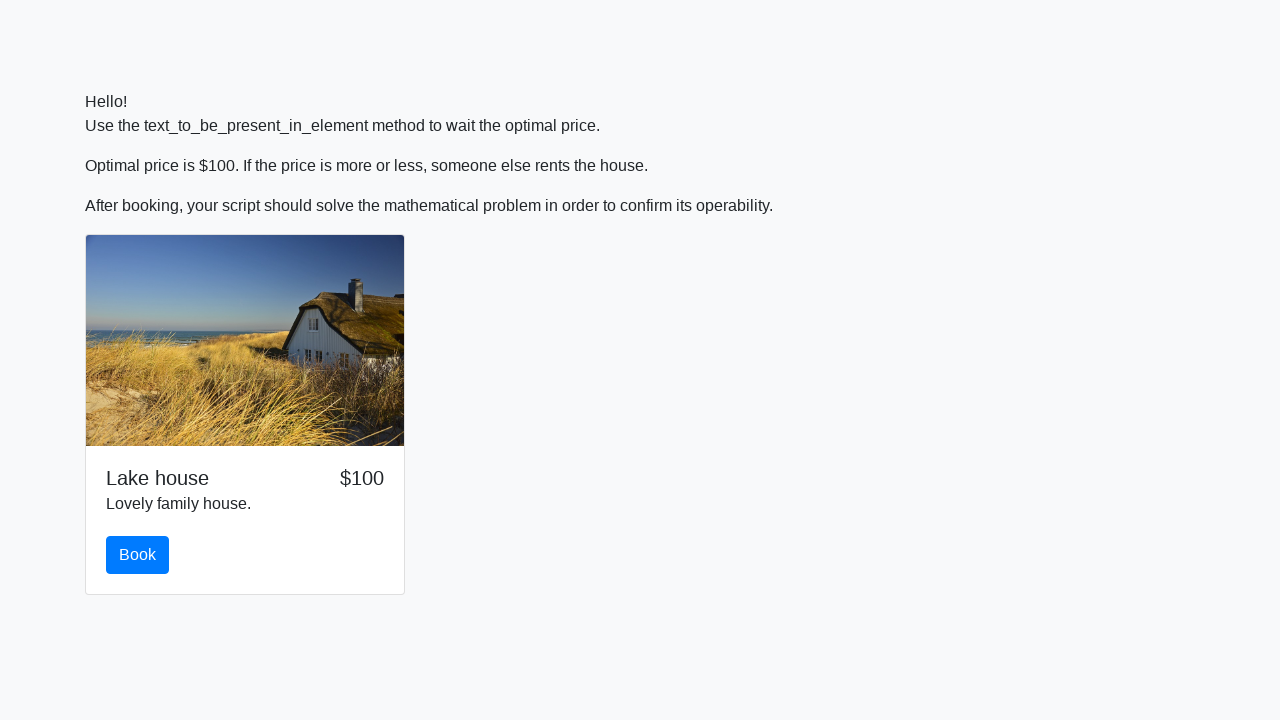

Clicked the book button at (138, 555) on #book
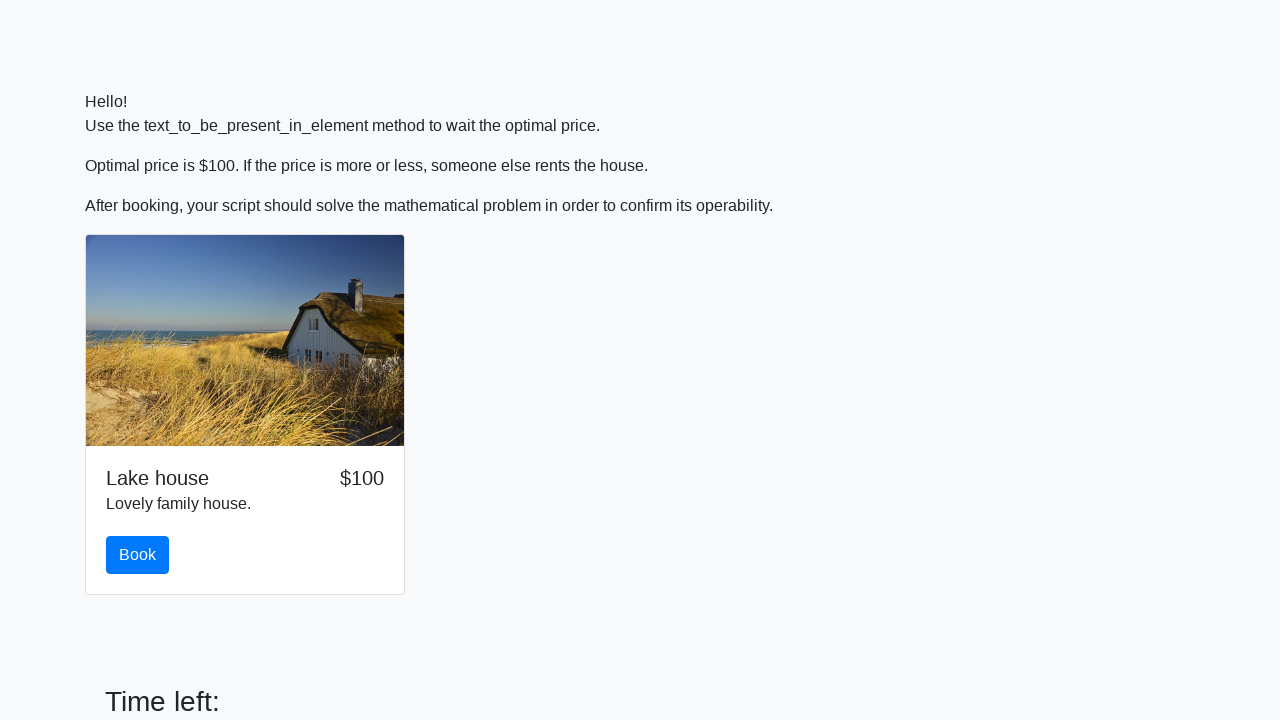

Retrieved input value for calculation: 162
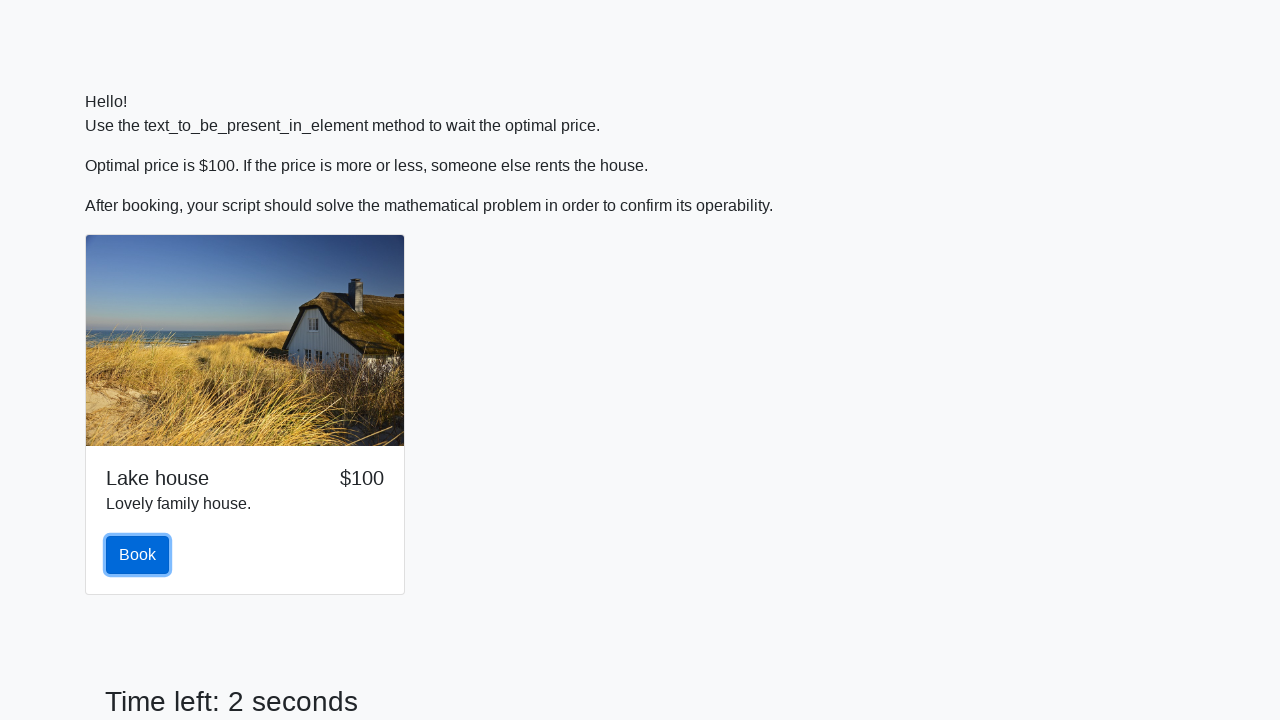

Calculated result using mathematical formula: 2.463121416235488
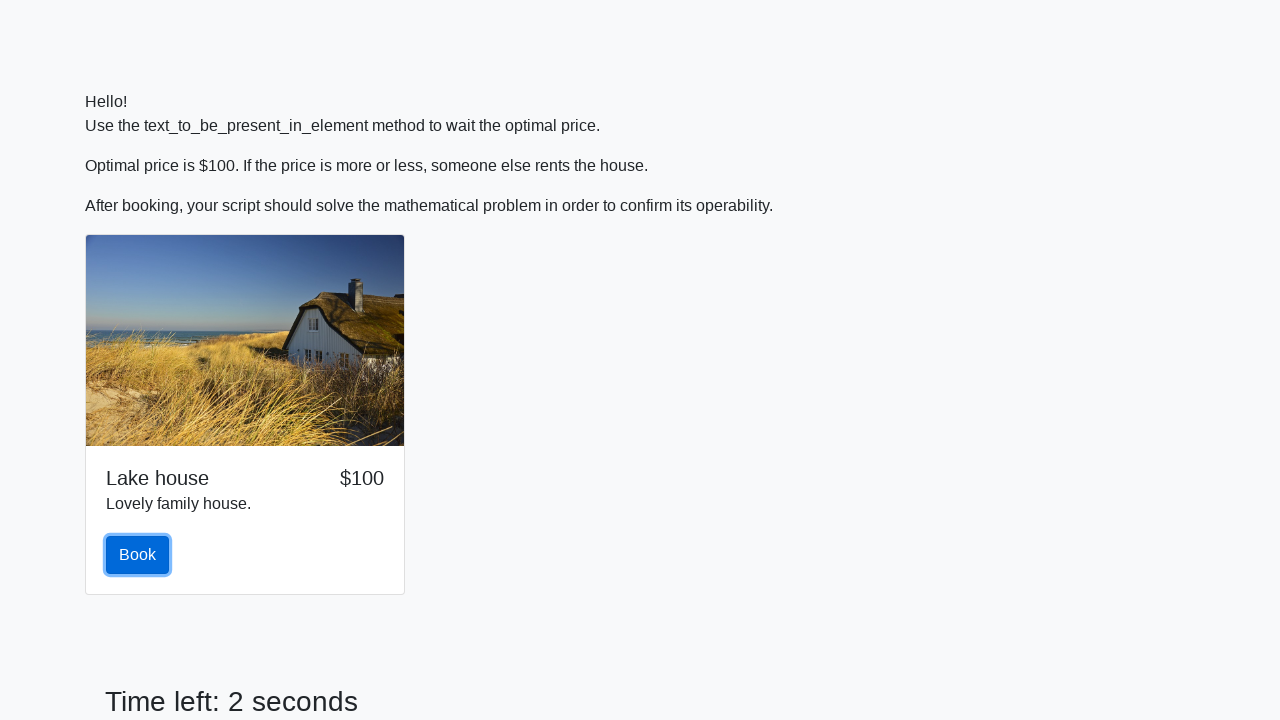

Entered calculated answer into answer field: 2.463121416235488 on #answer
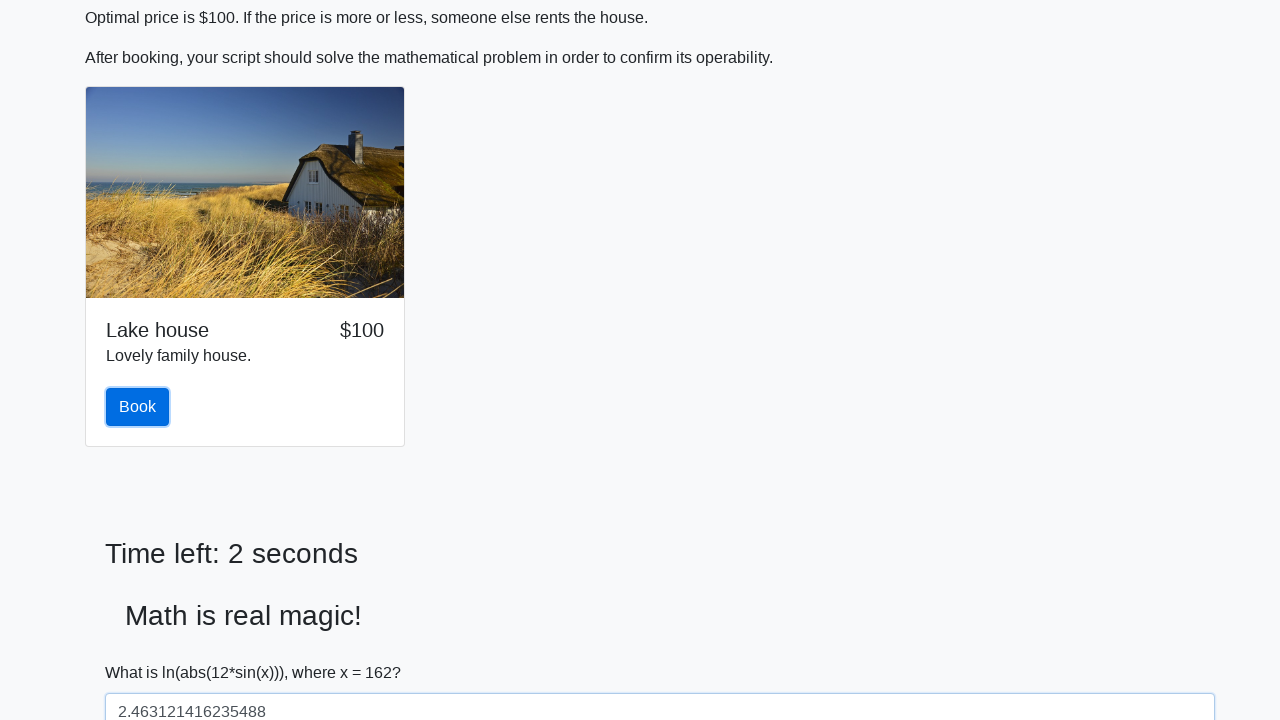

Clicked the solve button to submit answer at (143, 651) on #solve
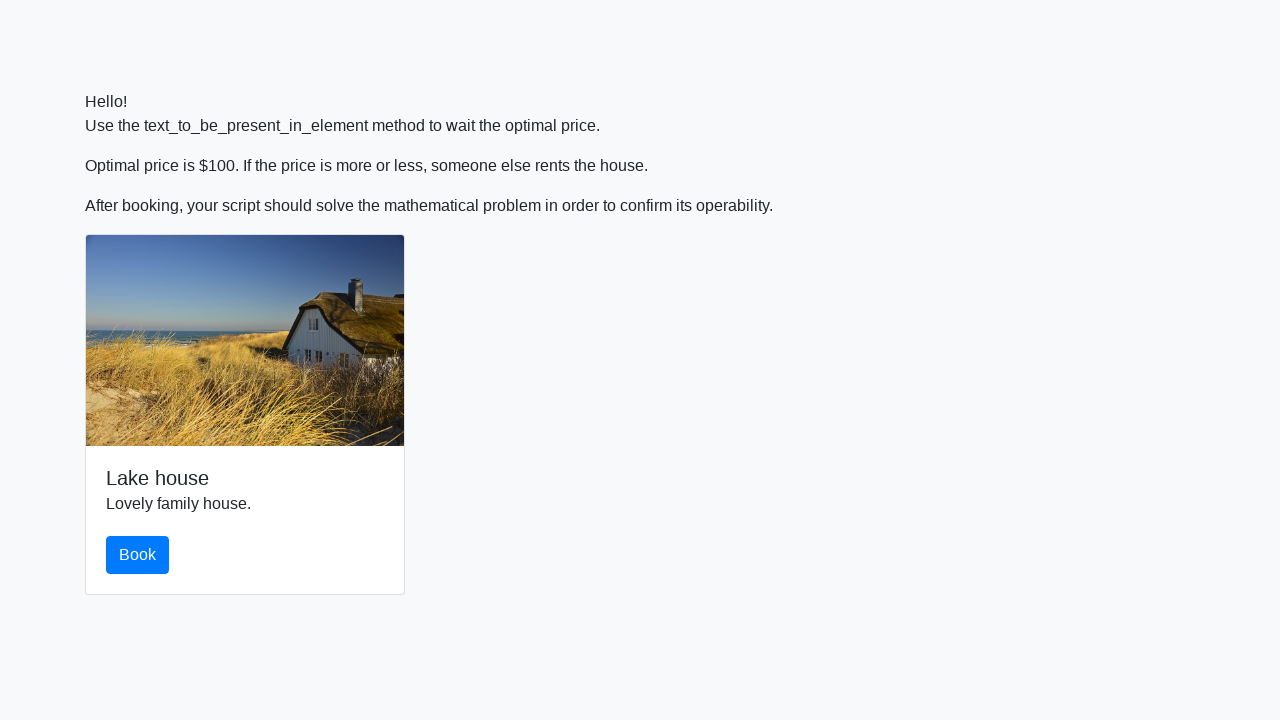

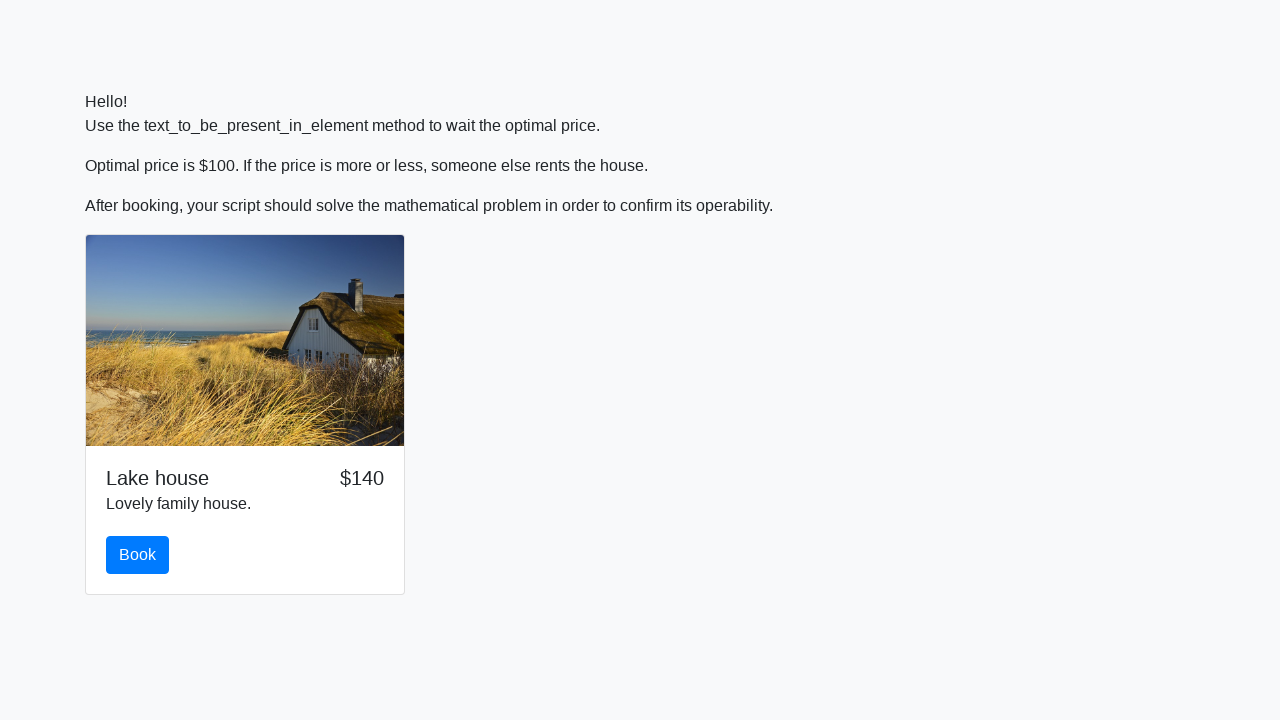